Tests marking all todo items as completed using the toggle-all checkbox.

Starting URL: https://demo.playwright.dev/todomvc

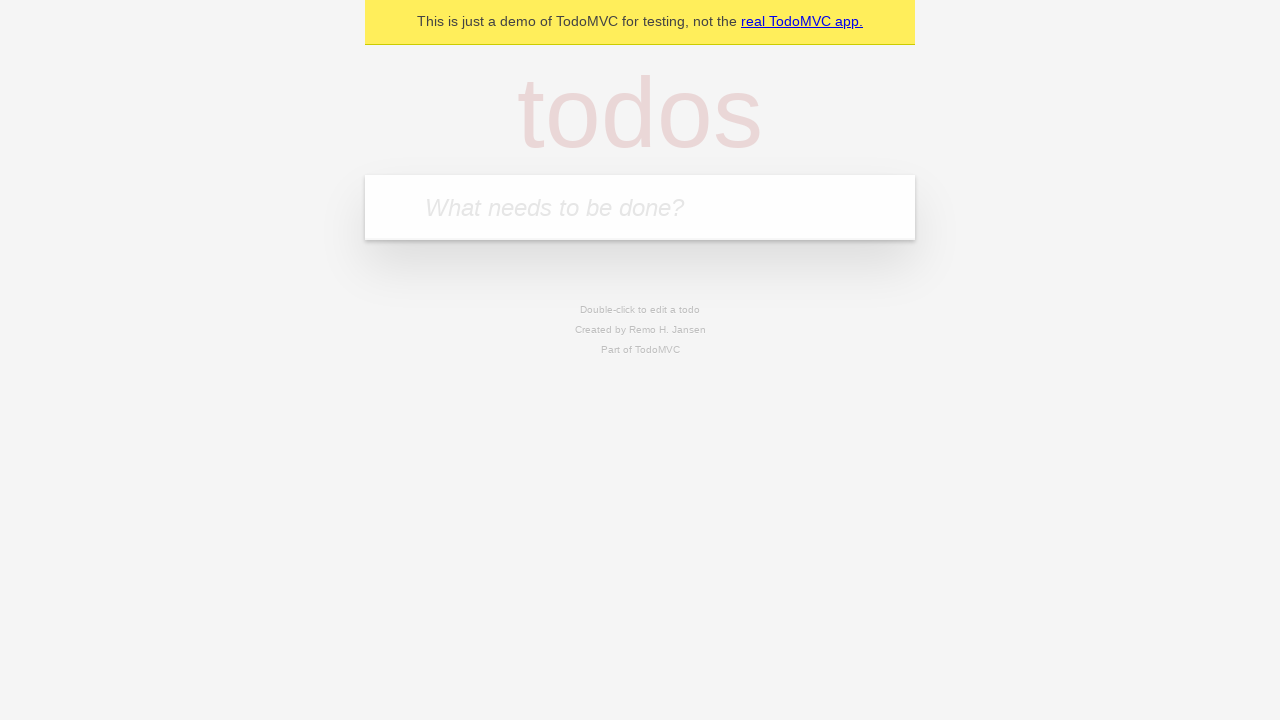

Filled todo input with 'buy some cheese' on internal:attr=[placeholder="What needs to be done?"i]
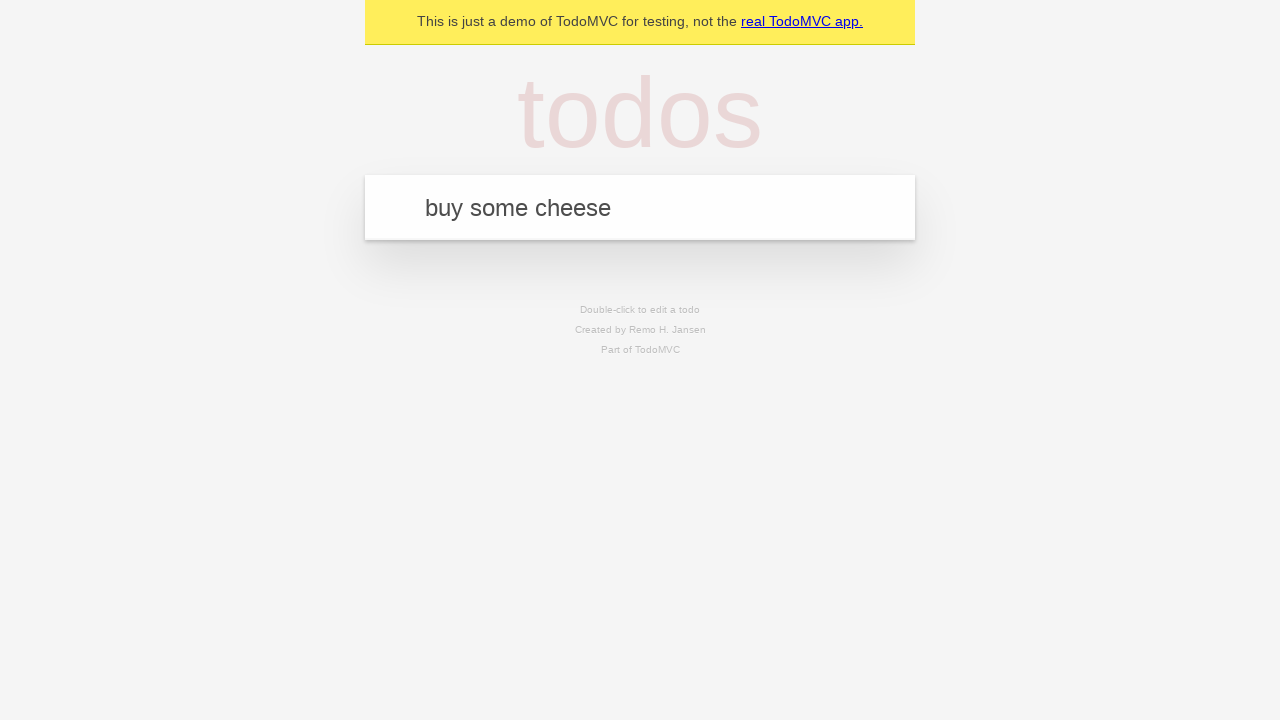

Pressed Enter to add todo 'buy some cheese' on internal:attr=[placeholder="What needs to be done?"i]
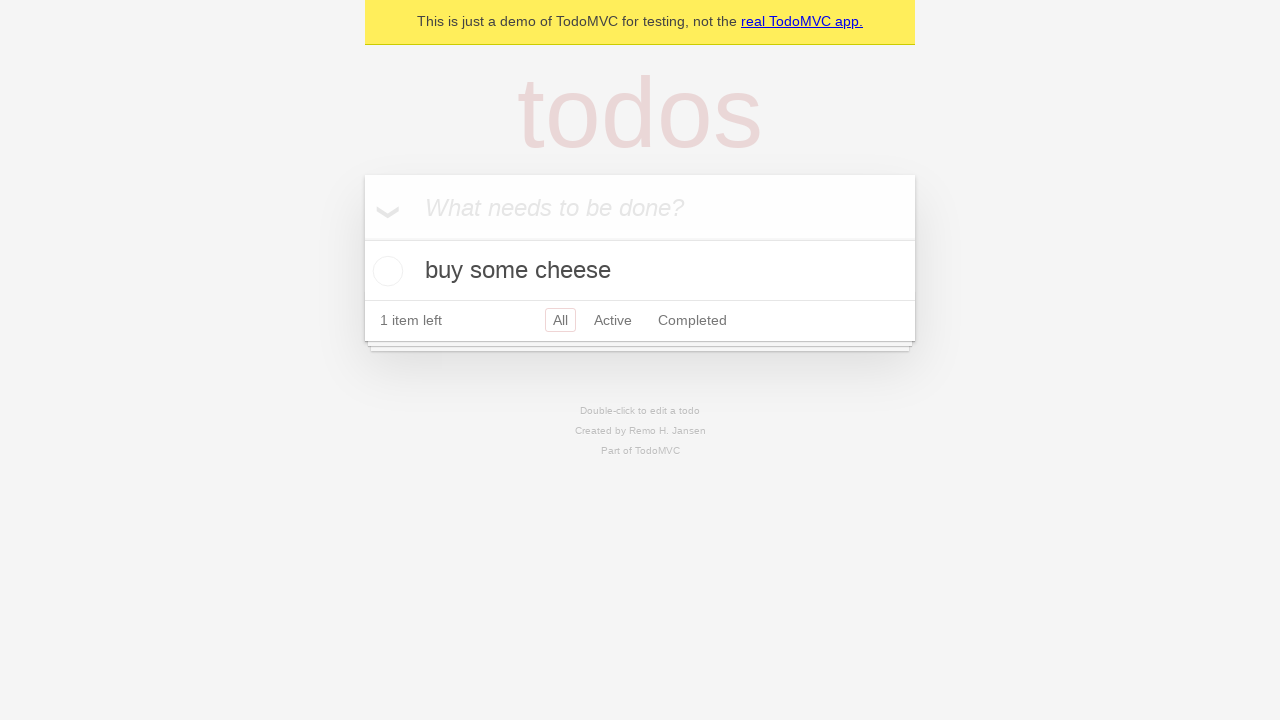

Filled todo input with 'feed the cat' on internal:attr=[placeholder="What needs to be done?"i]
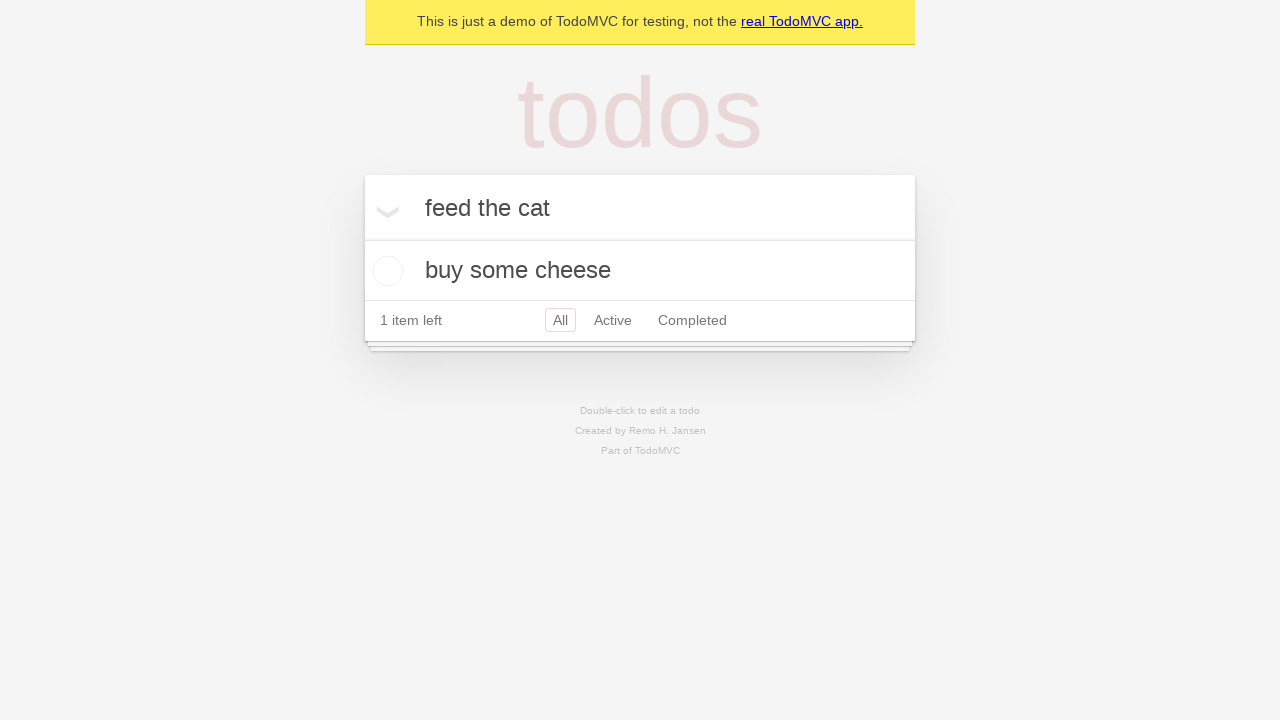

Pressed Enter to add todo 'feed the cat' on internal:attr=[placeholder="What needs to be done?"i]
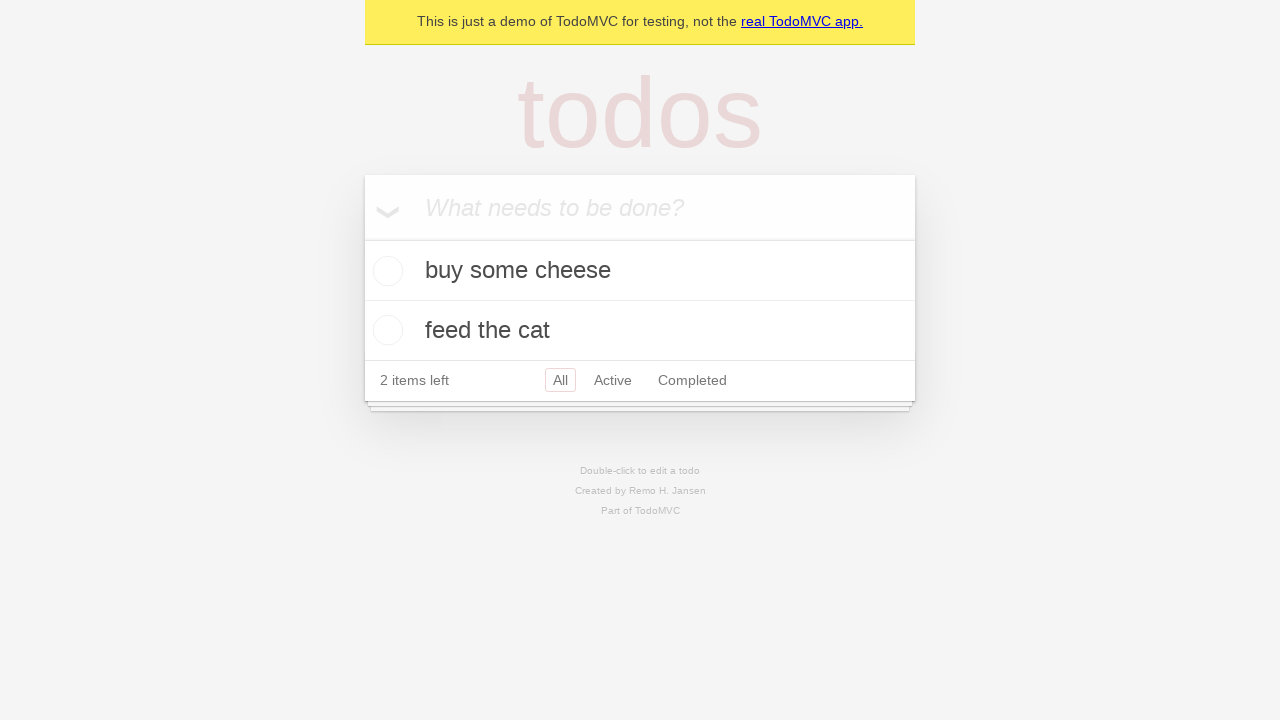

Filled todo input with 'book a doctors appointment' on internal:attr=[placeholder="What needs to be done?"i]
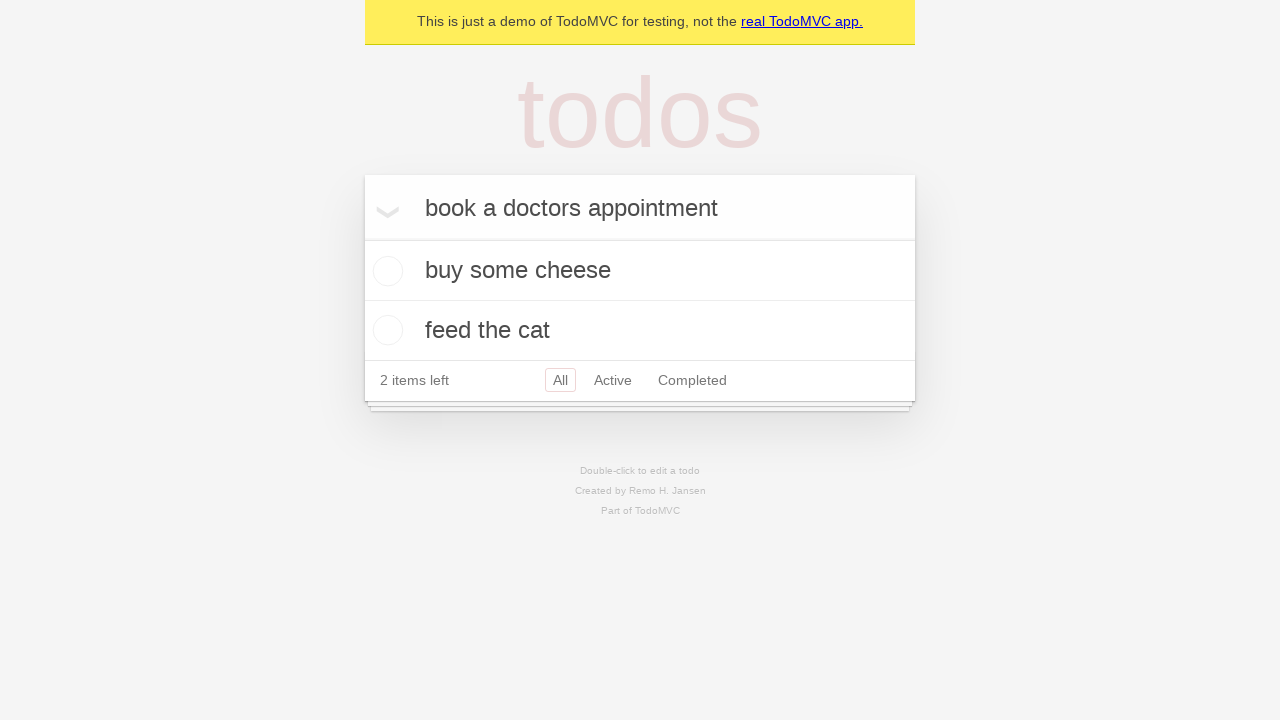

Pressed Enter to add todo 'book a doctors appointment' on internal:attr=[placeholder="What needs to be done?"i]
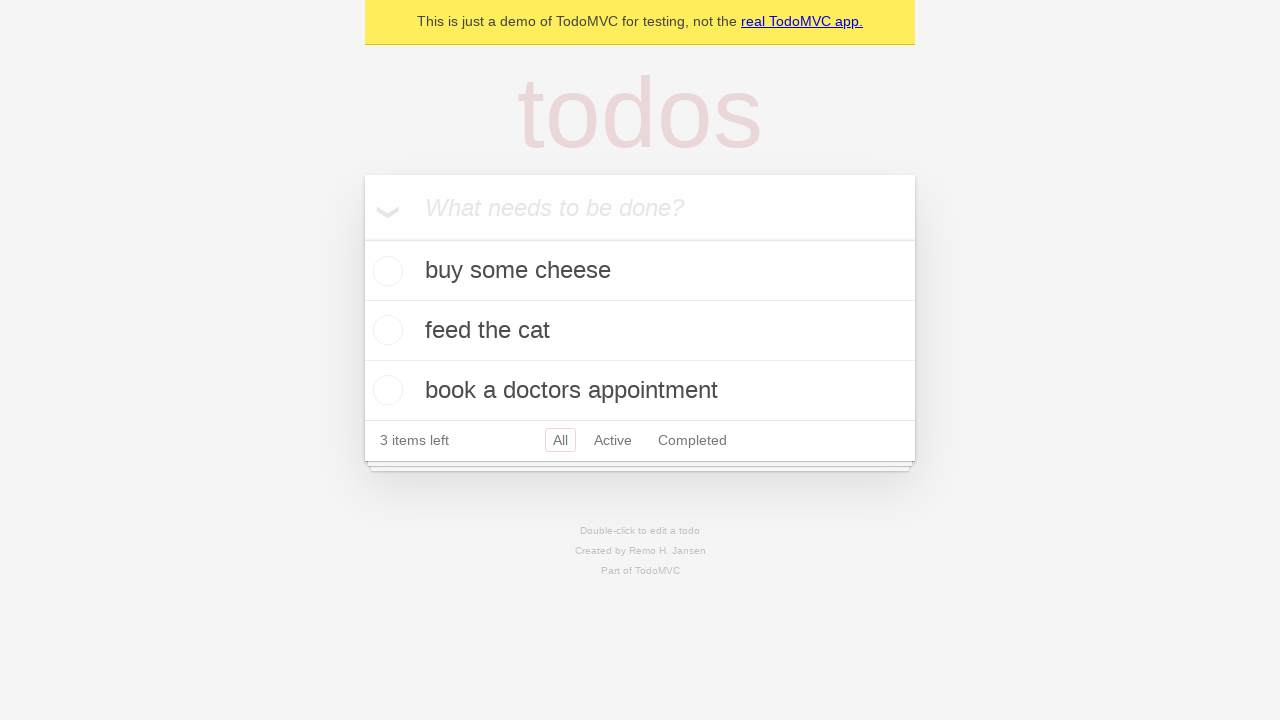

Clicked 'Mark all as complete' checkbox at (362, 238) on internal:label="Mark all as complete"i
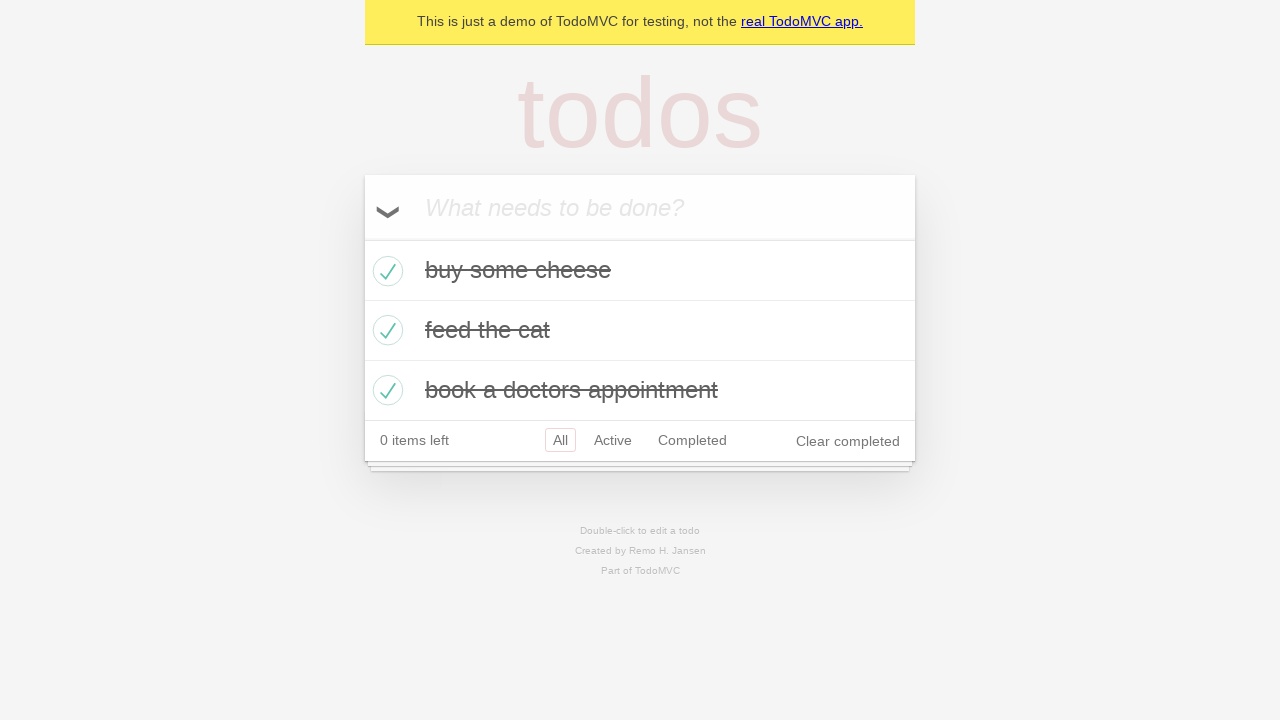

Verified all todo items are marked as completed
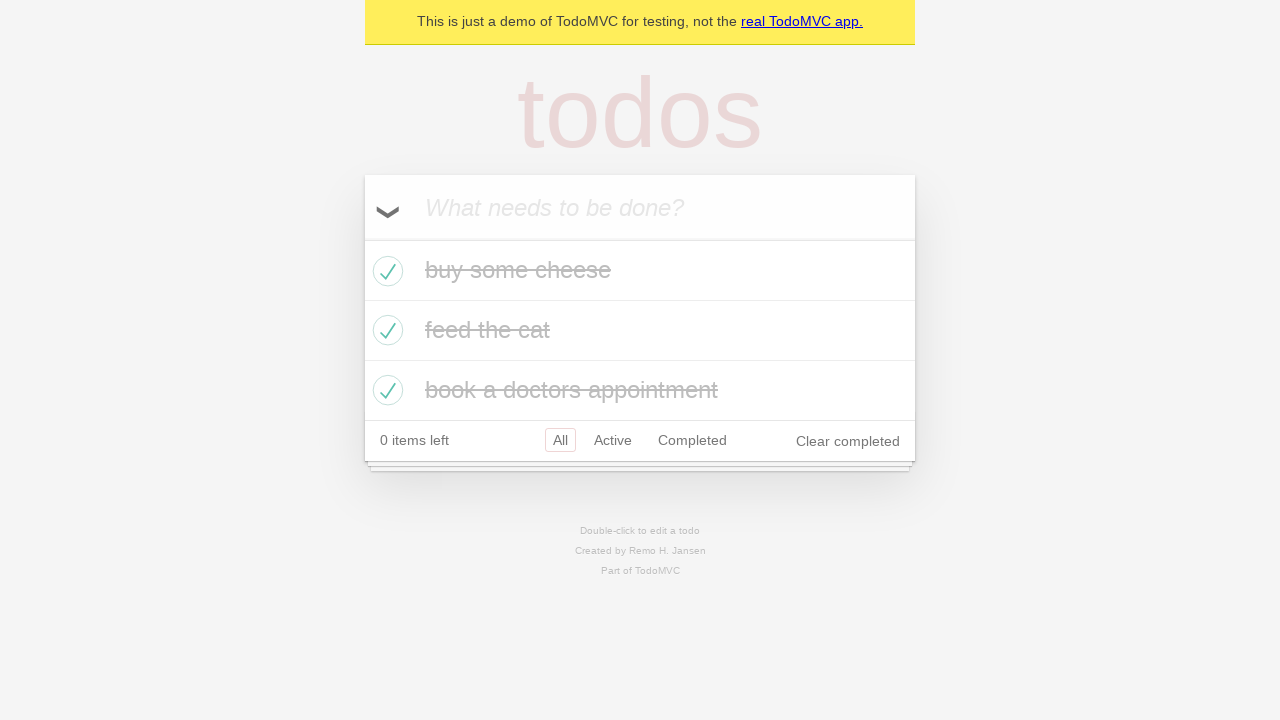

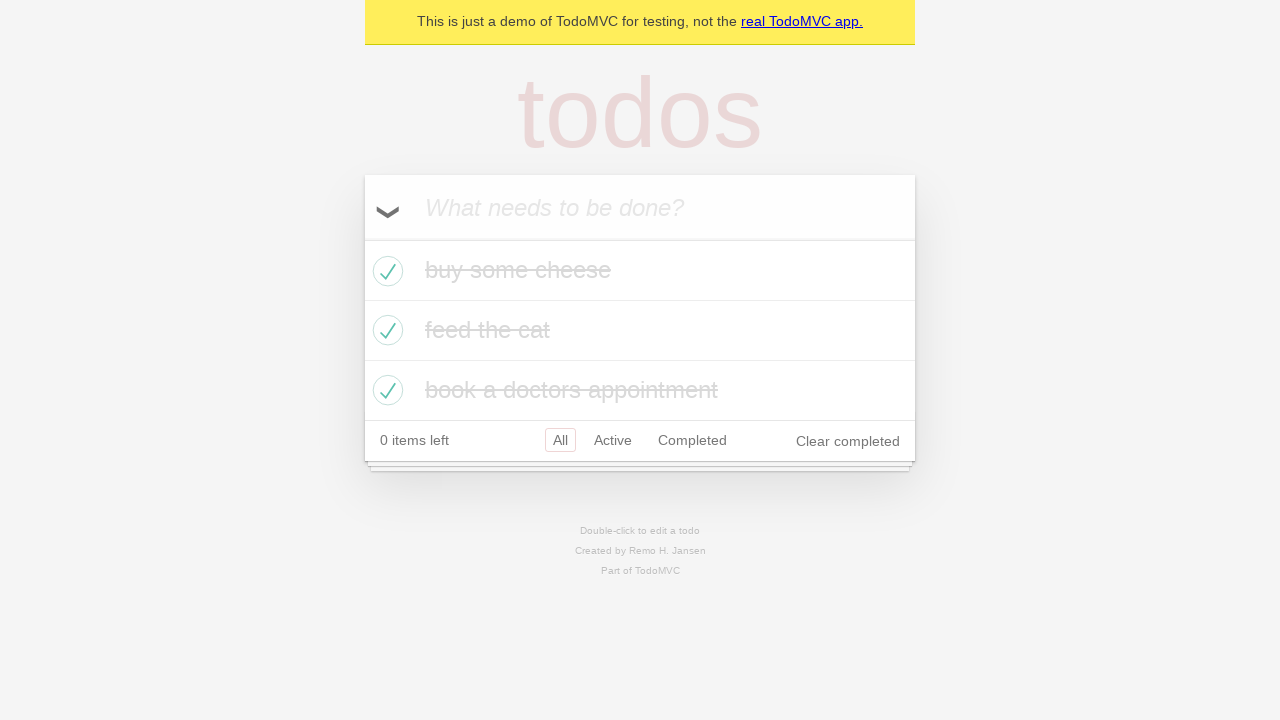